Tests clicking the confirm button, accepting the confirmation dialog, and verifying the result shows "You selected Ok".

Starting URL: https://demoqa.com/alerts

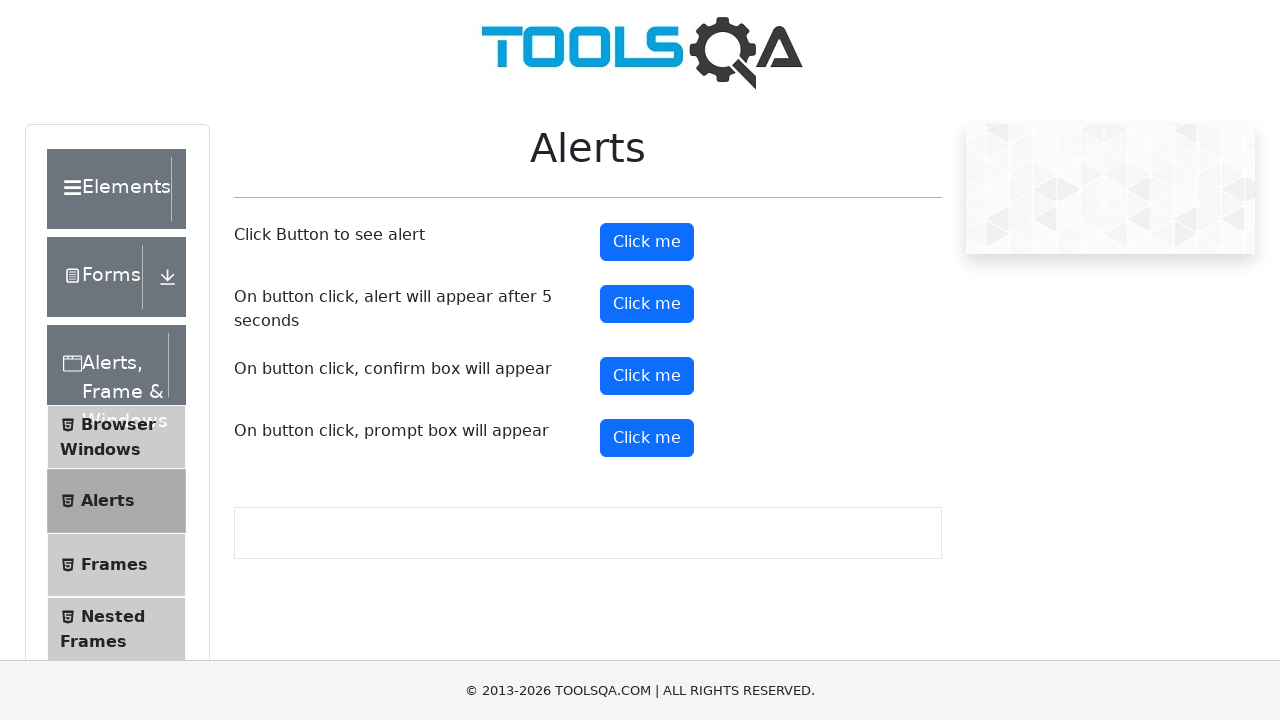

Set up dialog handler to accept the confirmation dialog
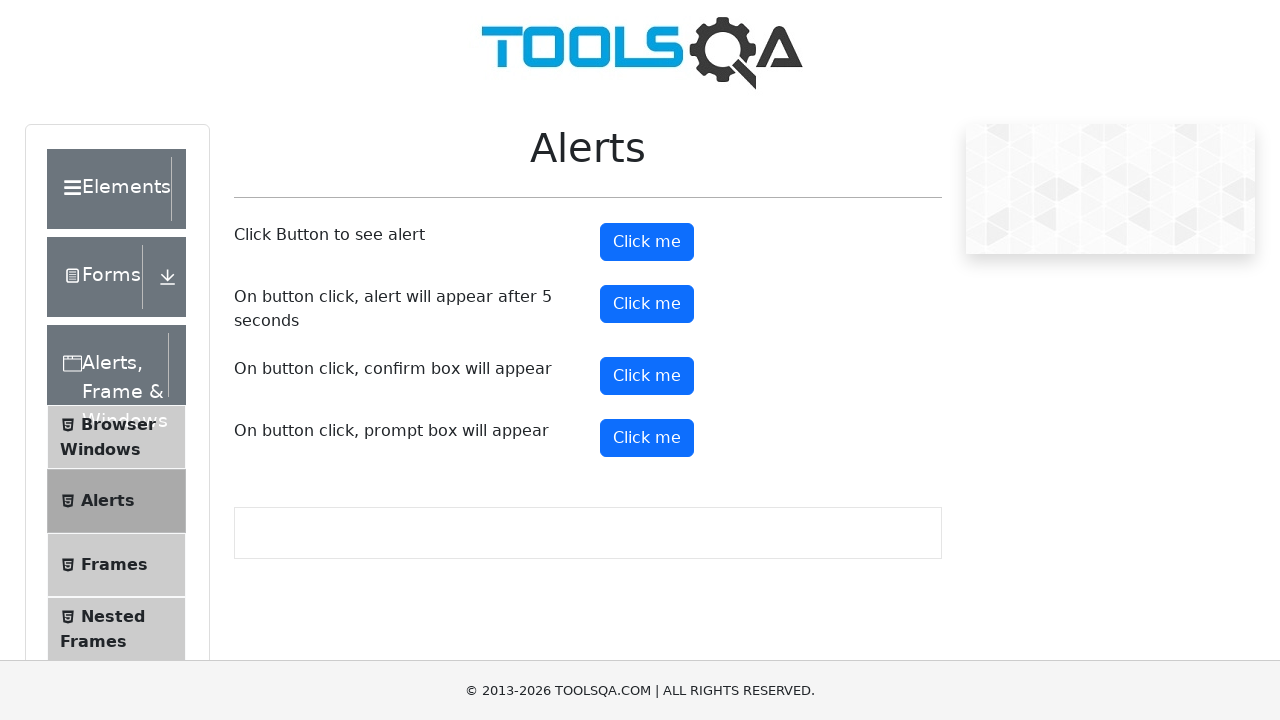

Clicked the confirm button at (647, 376) on #confirmButton
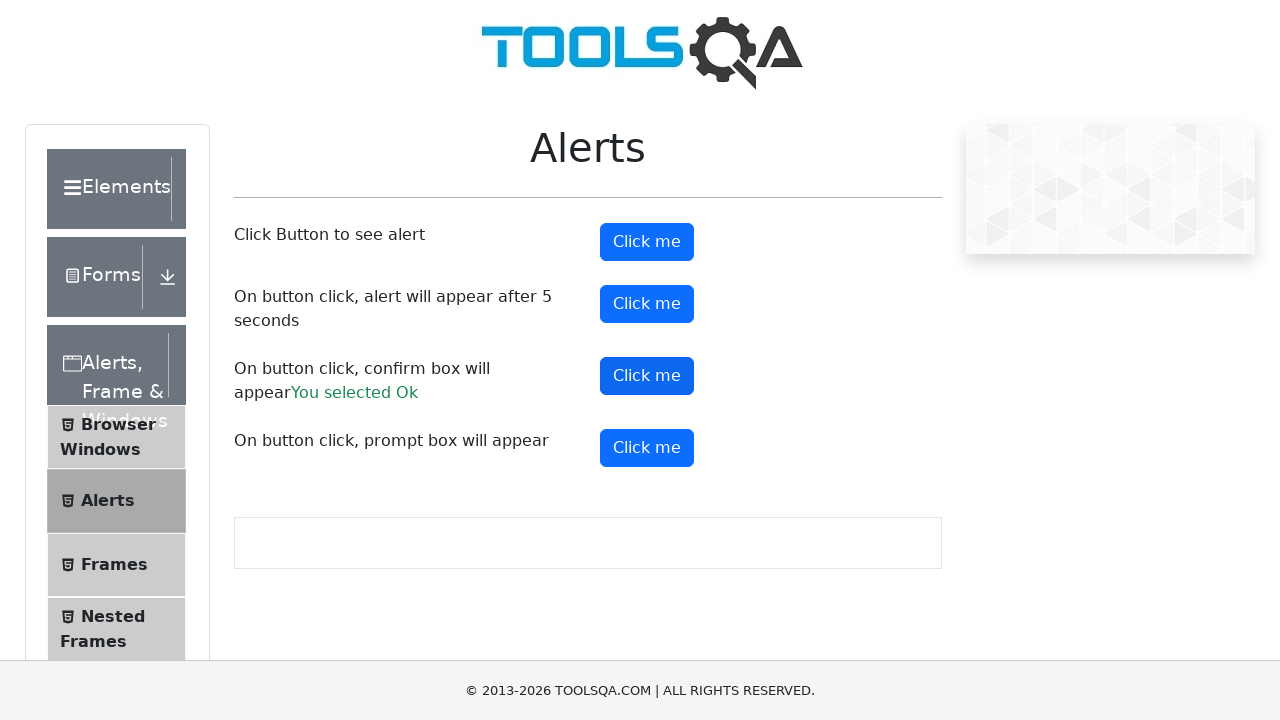

Confirmation result appeared showing 'You selected Ok'
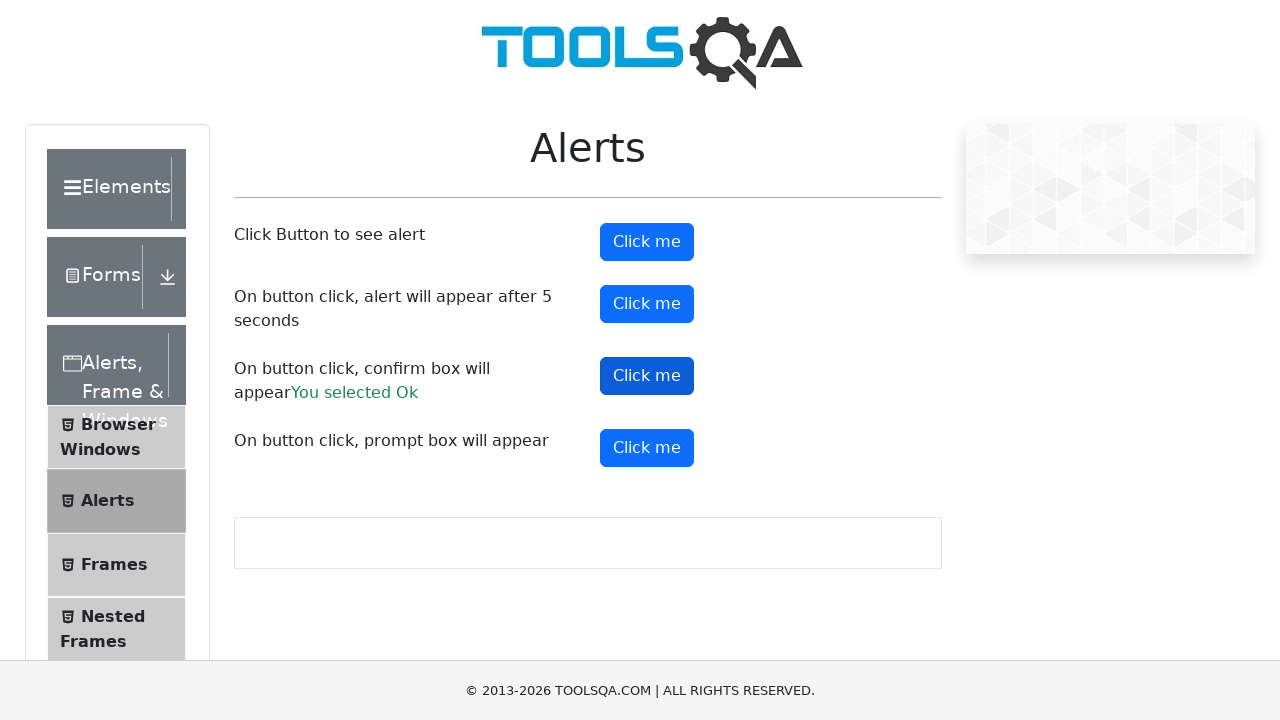

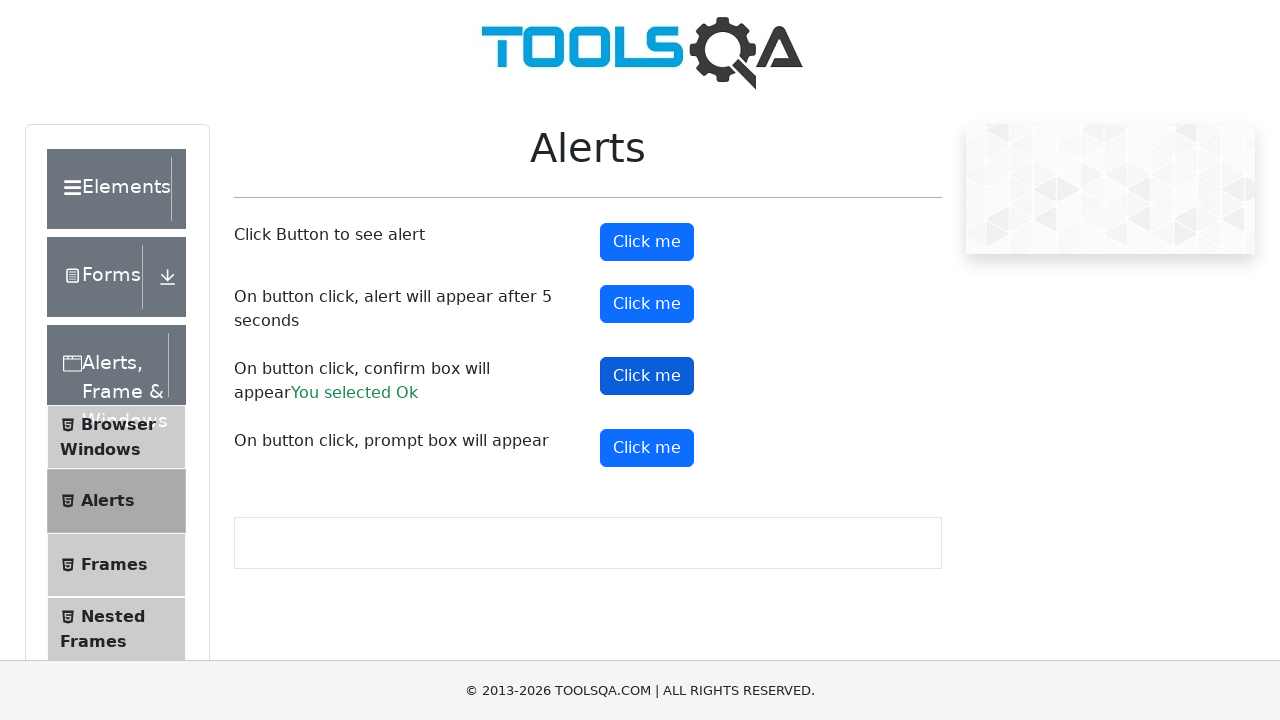